Demonstrates drag and drop by offset, dragging an element to a specific coordinate position

Starting URL: https://crossbrowsertesting.github.io/drag-and-drop

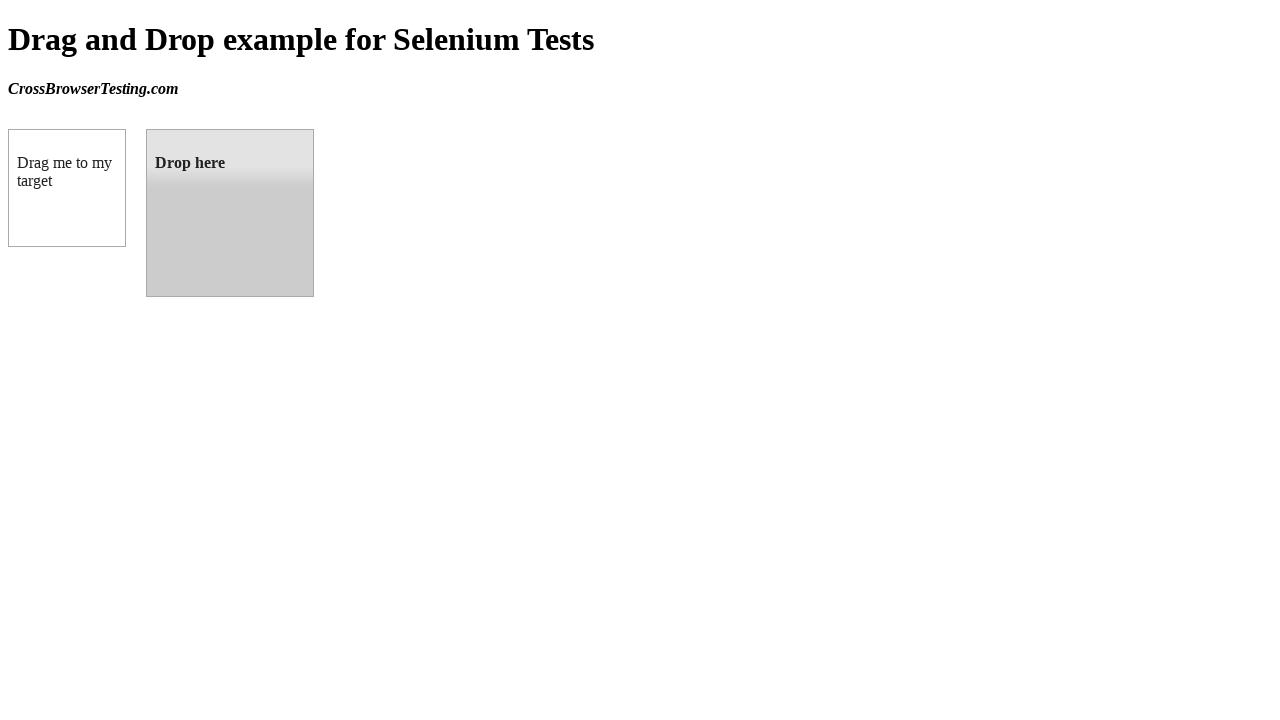

Located draggable source element
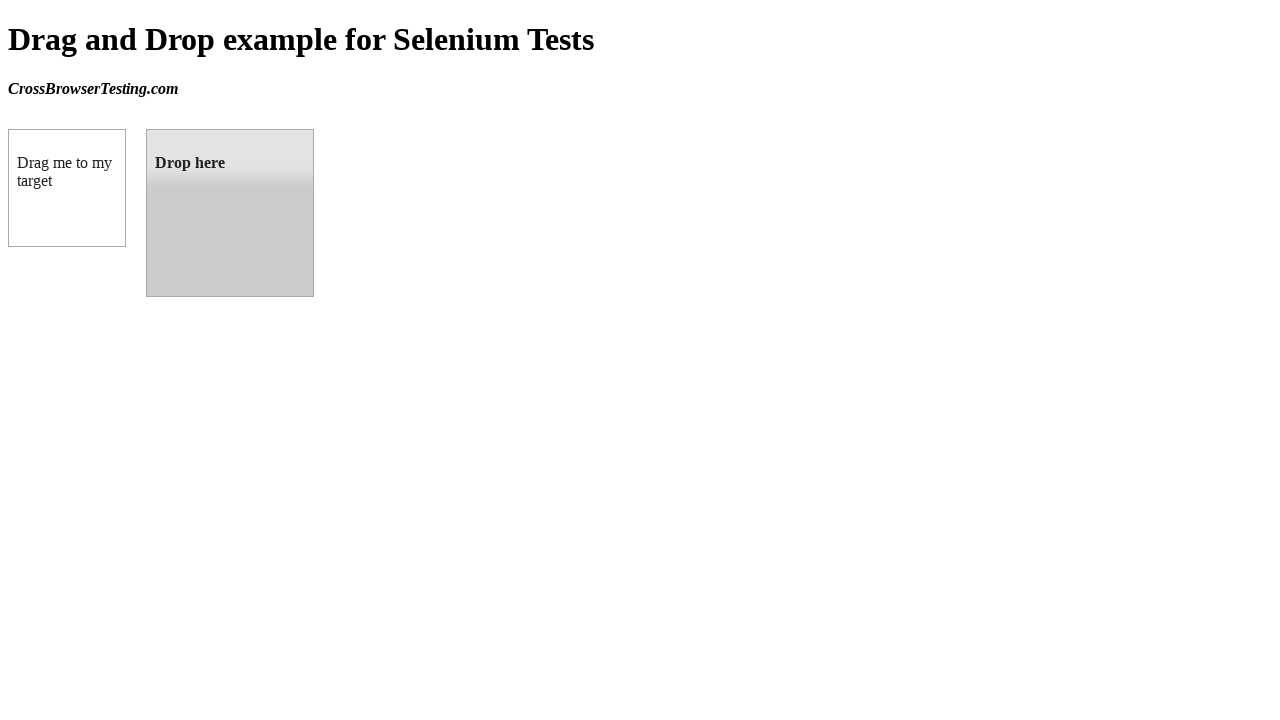

Located droppable target element
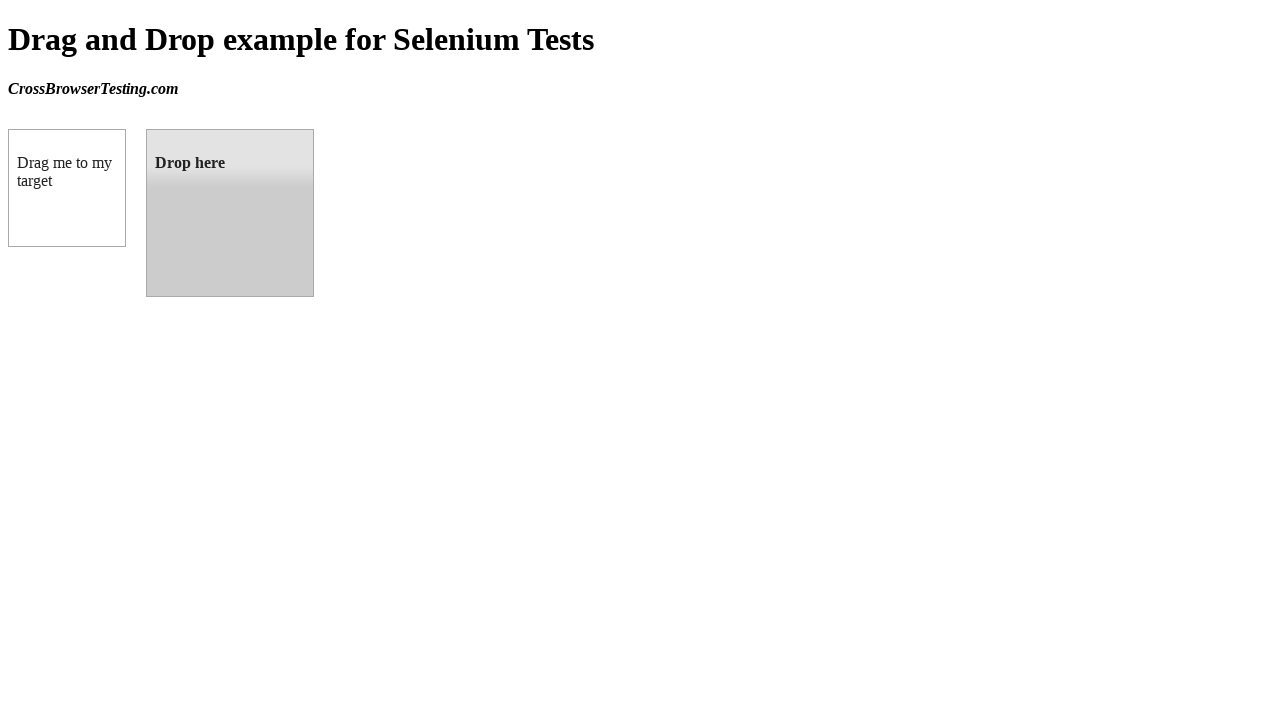

Retrieved target element bounding box coordinates
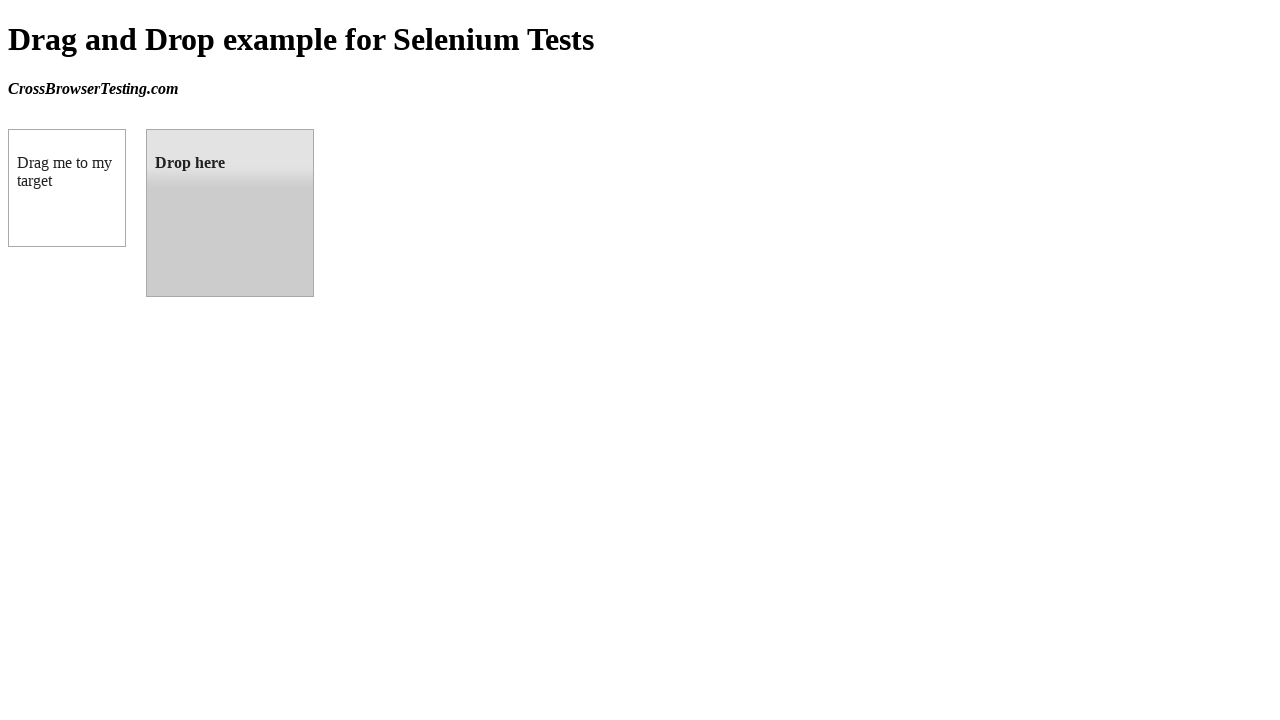

Dragged element from source to target position at (230, 213)
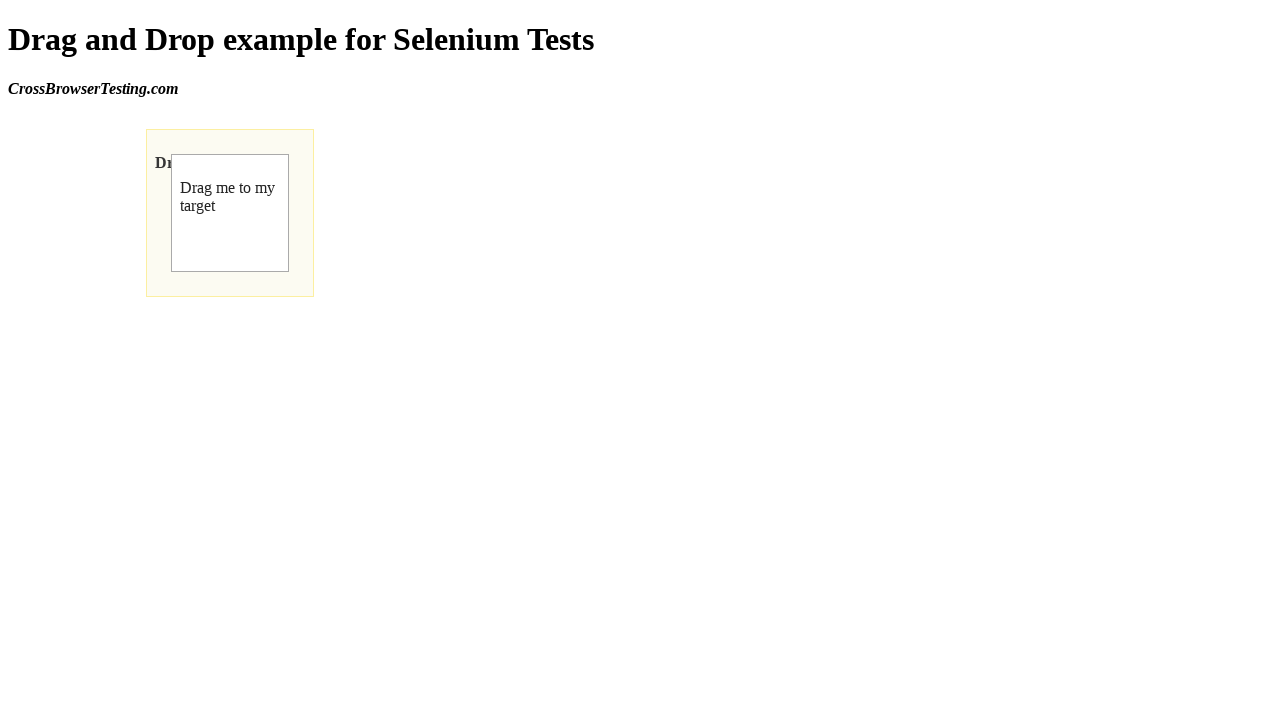

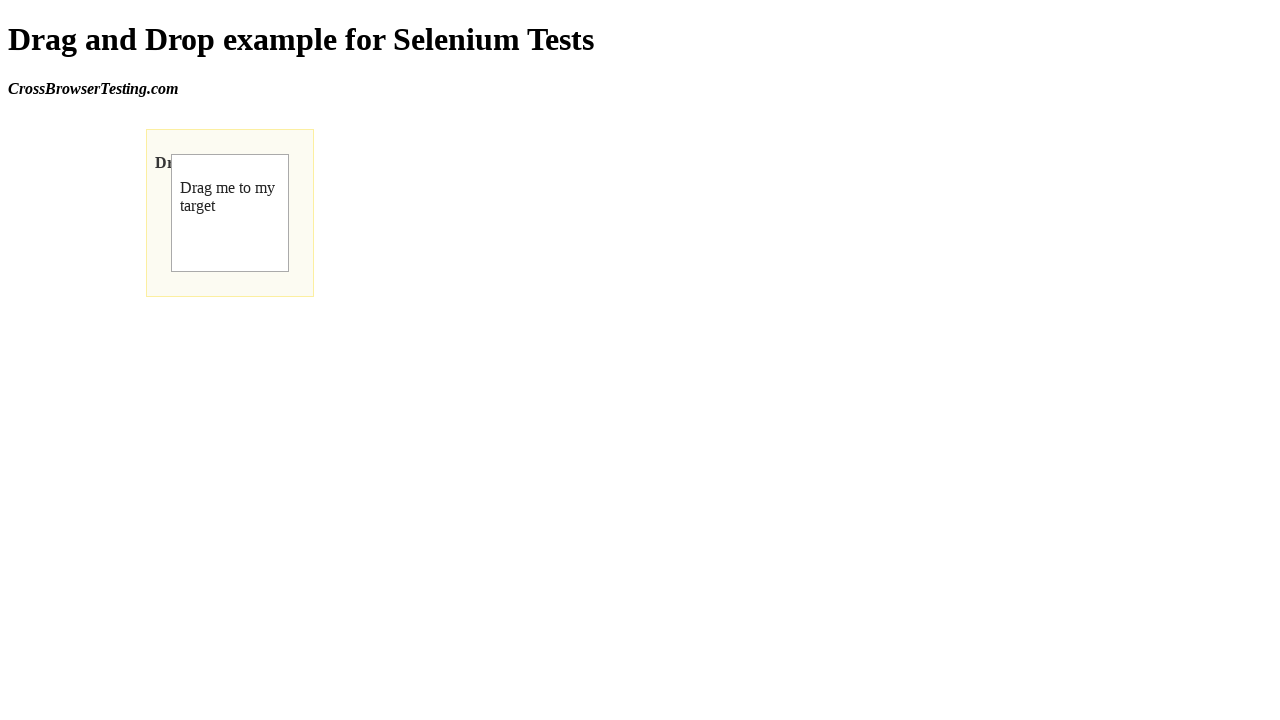